Tests a text input task by filling a textarea with a specific answer and submitting the form

Starting URL: https://suninjuly.github.io/text_input_task.html

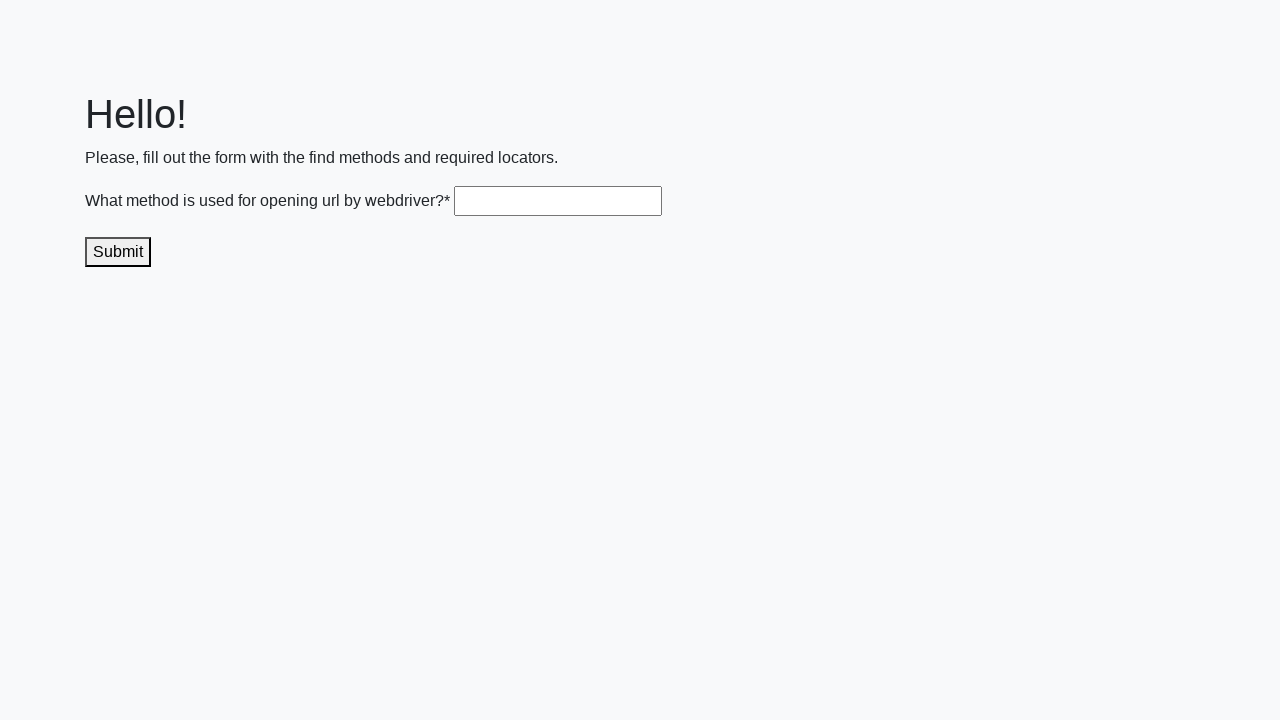

Filled textarea with answer 'get()' on .textarea
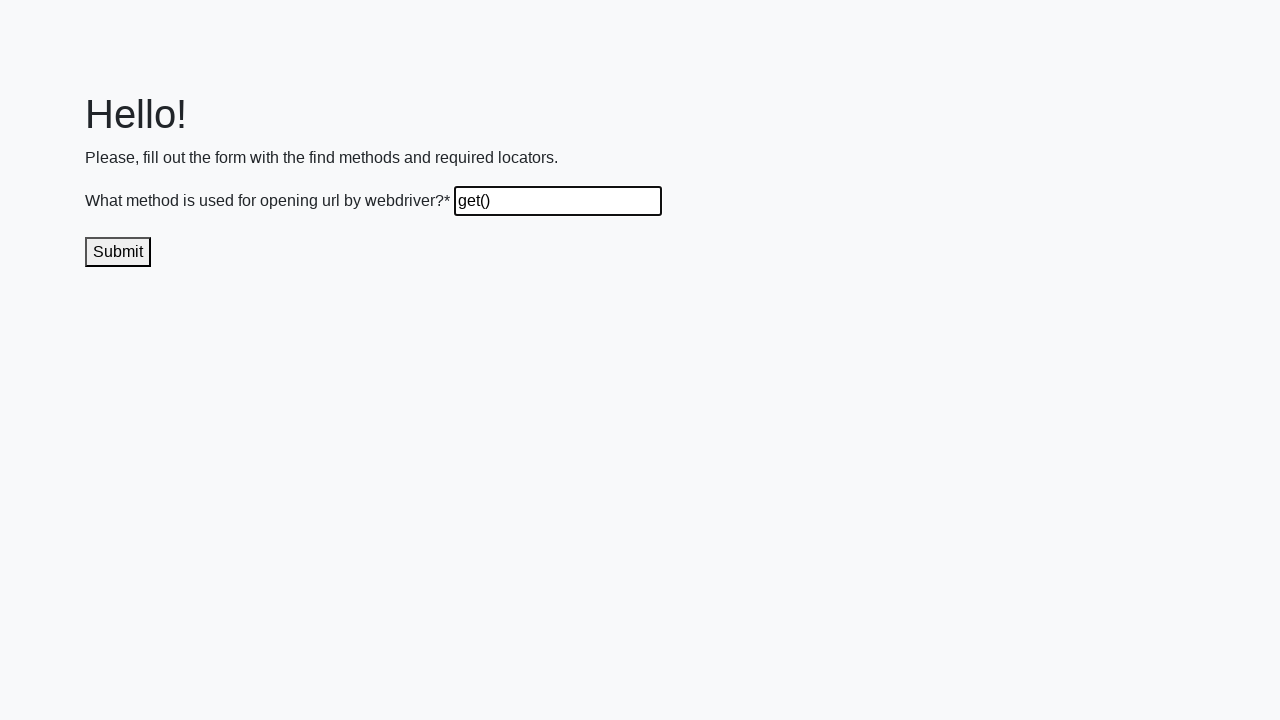

Clicked submit button to submit the form at (118, 252) on .submit-submission
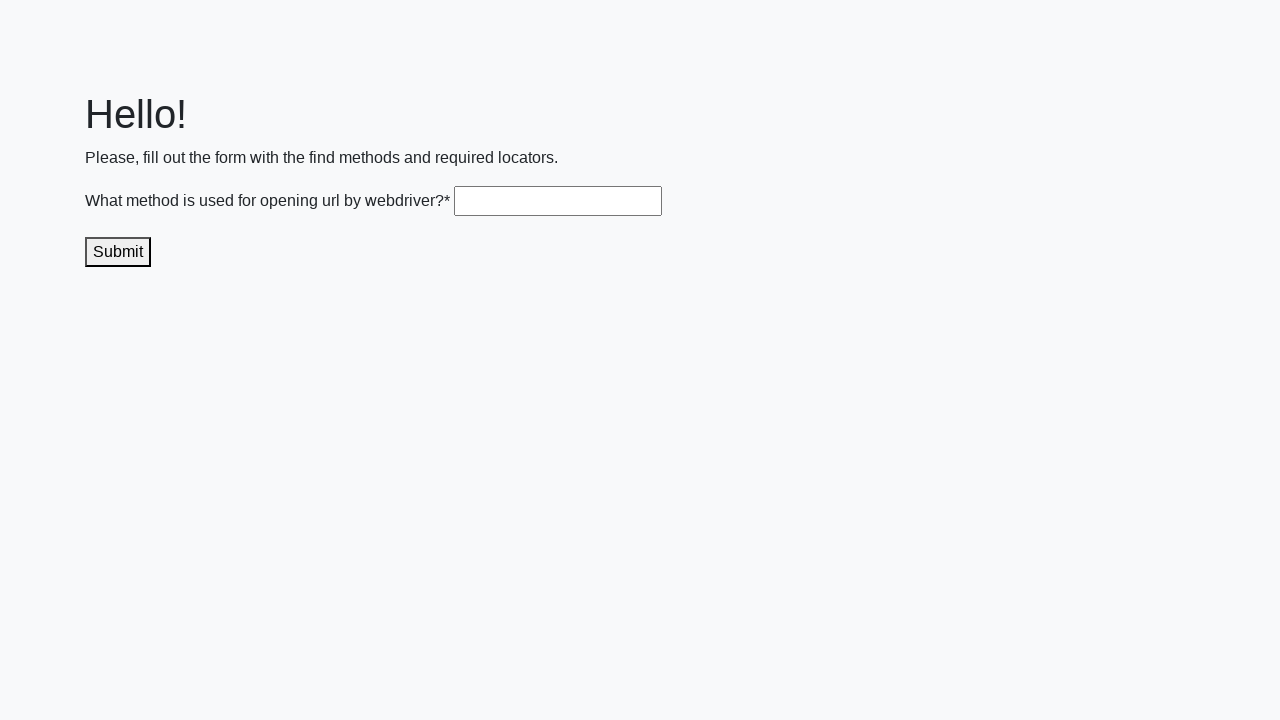

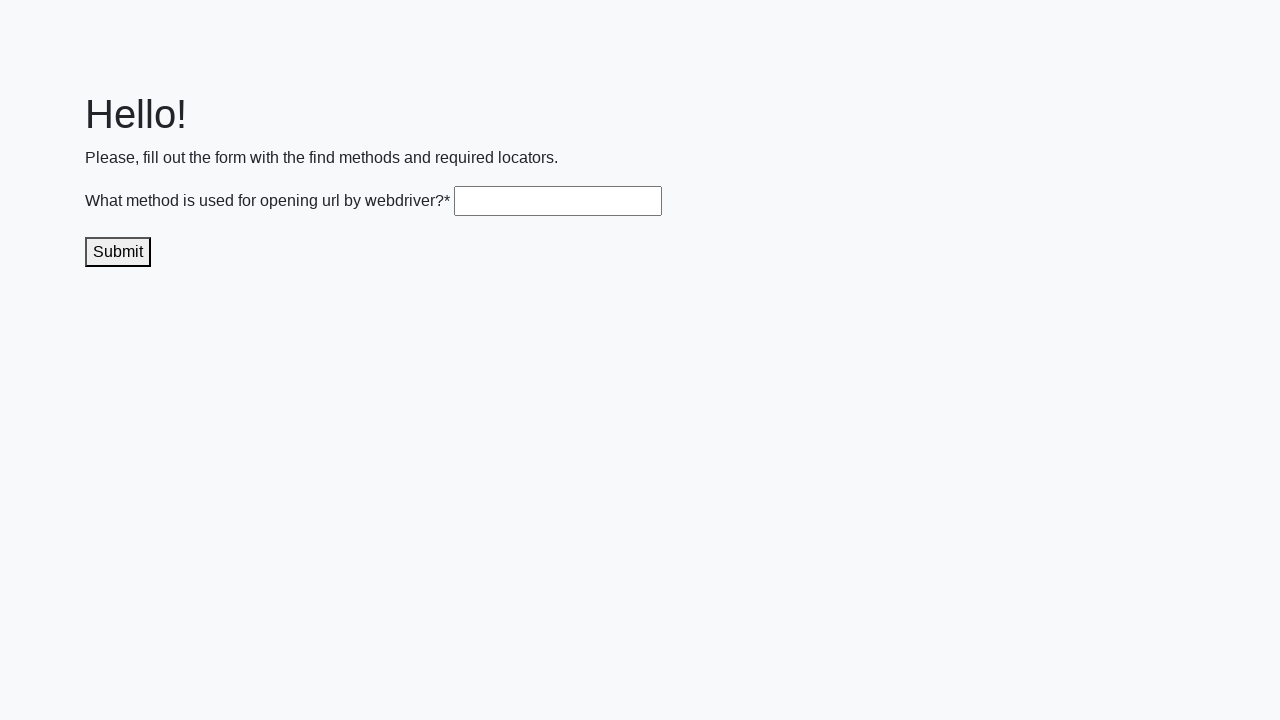